Tests opening a new window and handling multiple pages, iterating through all open pages to print their titles.

Starting URL: https://demoqa.com/browser-windows

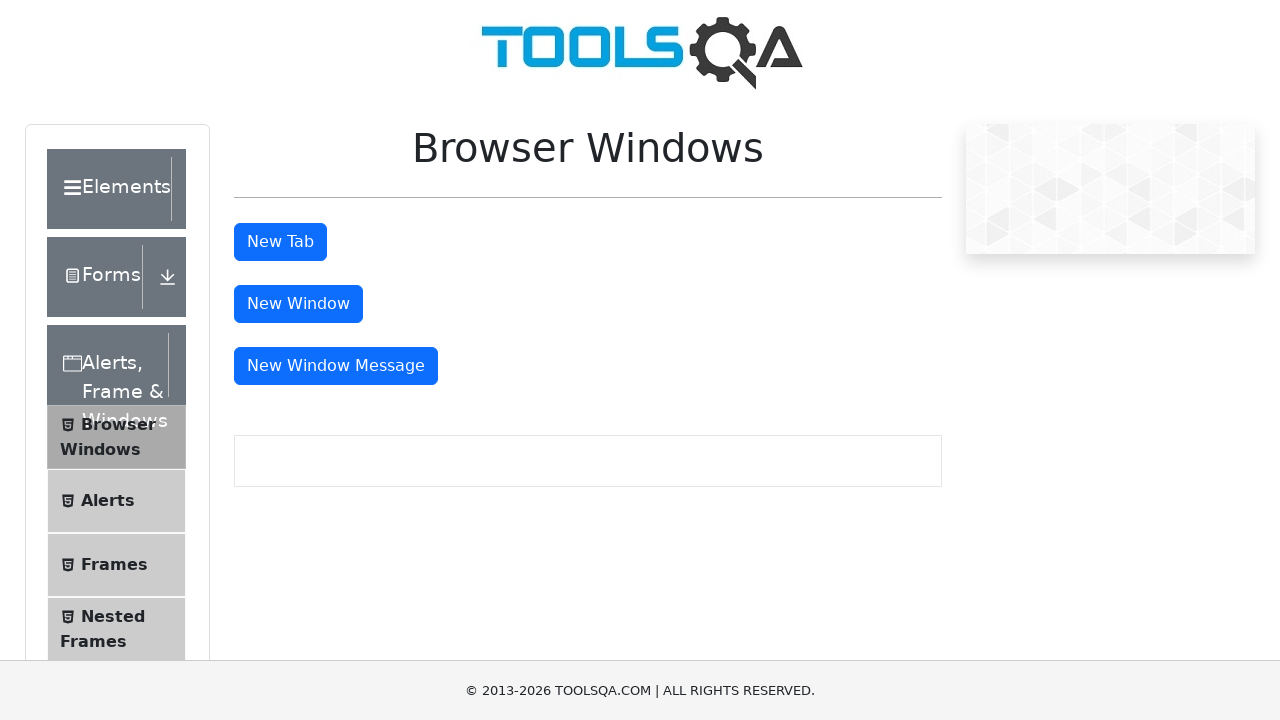

Clicked 'New Window' button to open a new window at (298, 304) on internal:text="New Window"i >> nth=0
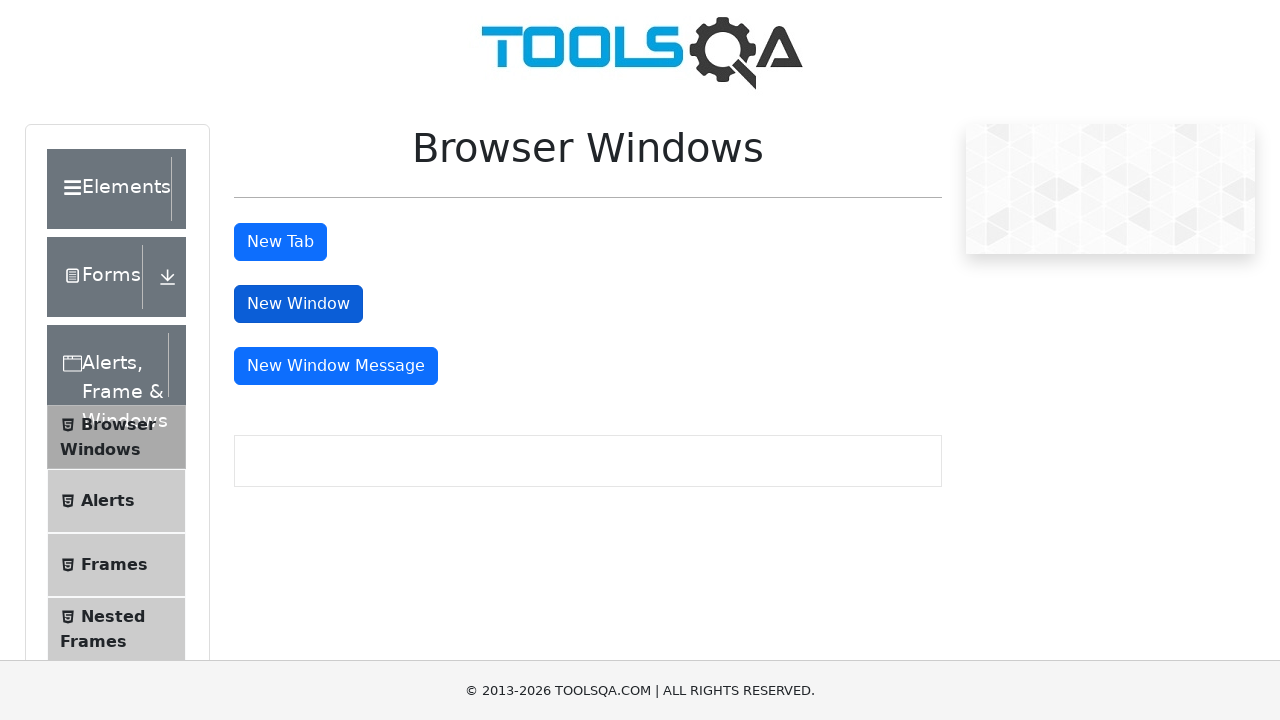

New window popup captured
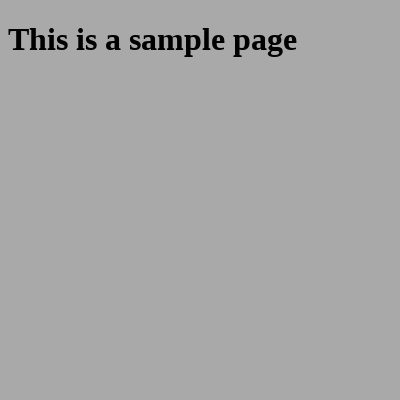

Retrieved all open pages - total count: 2
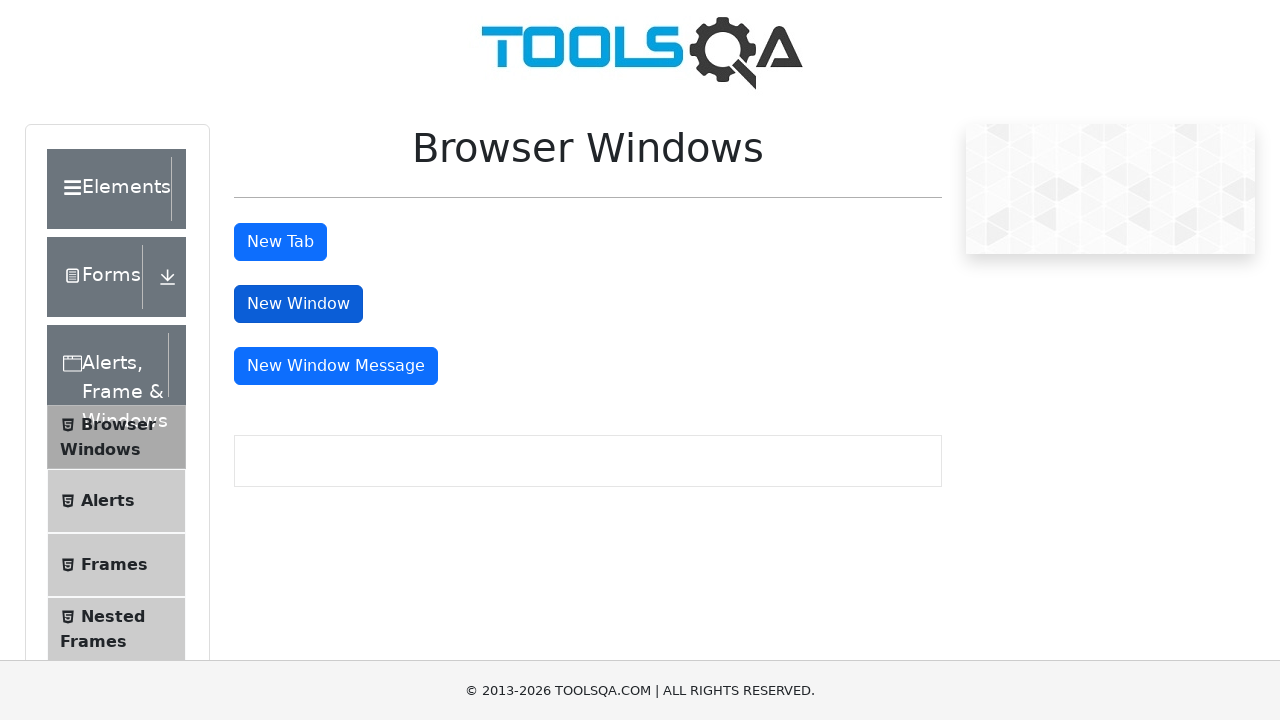

Page loaded: 'demosite'
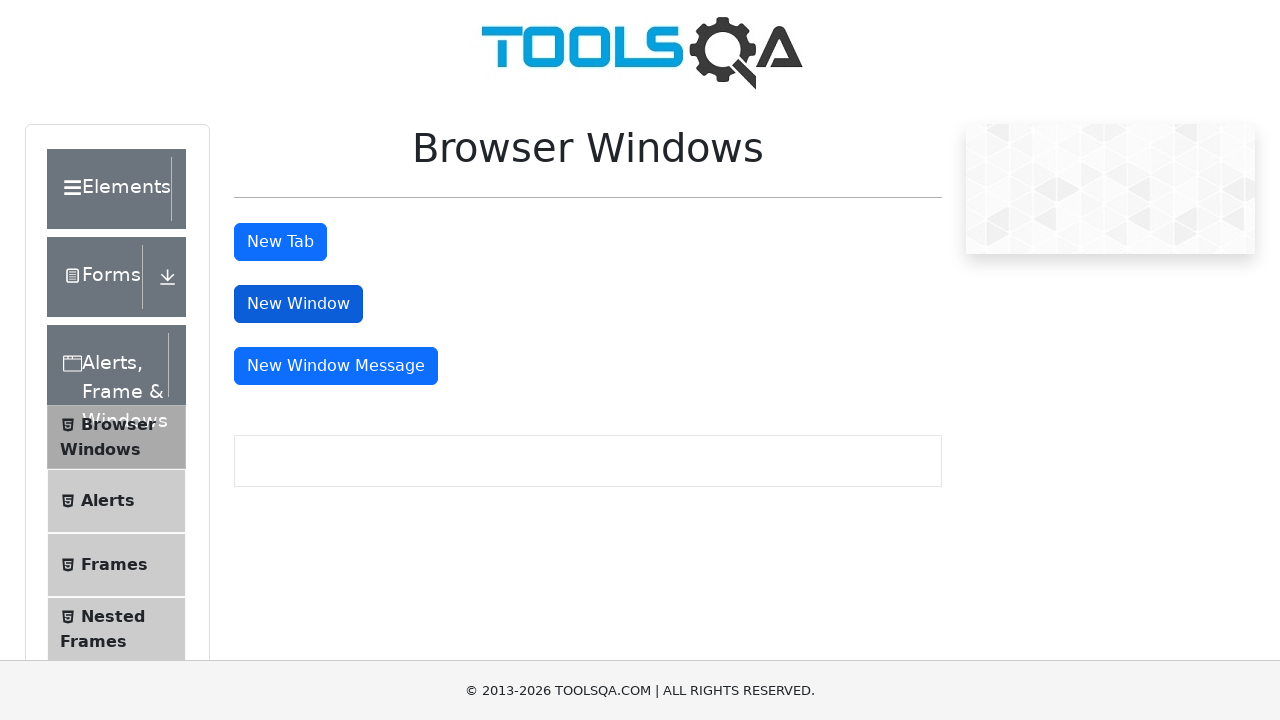

Page loaded: ''
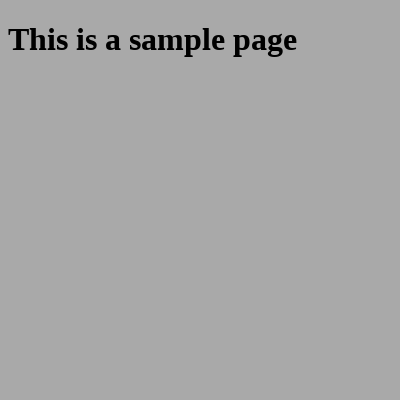

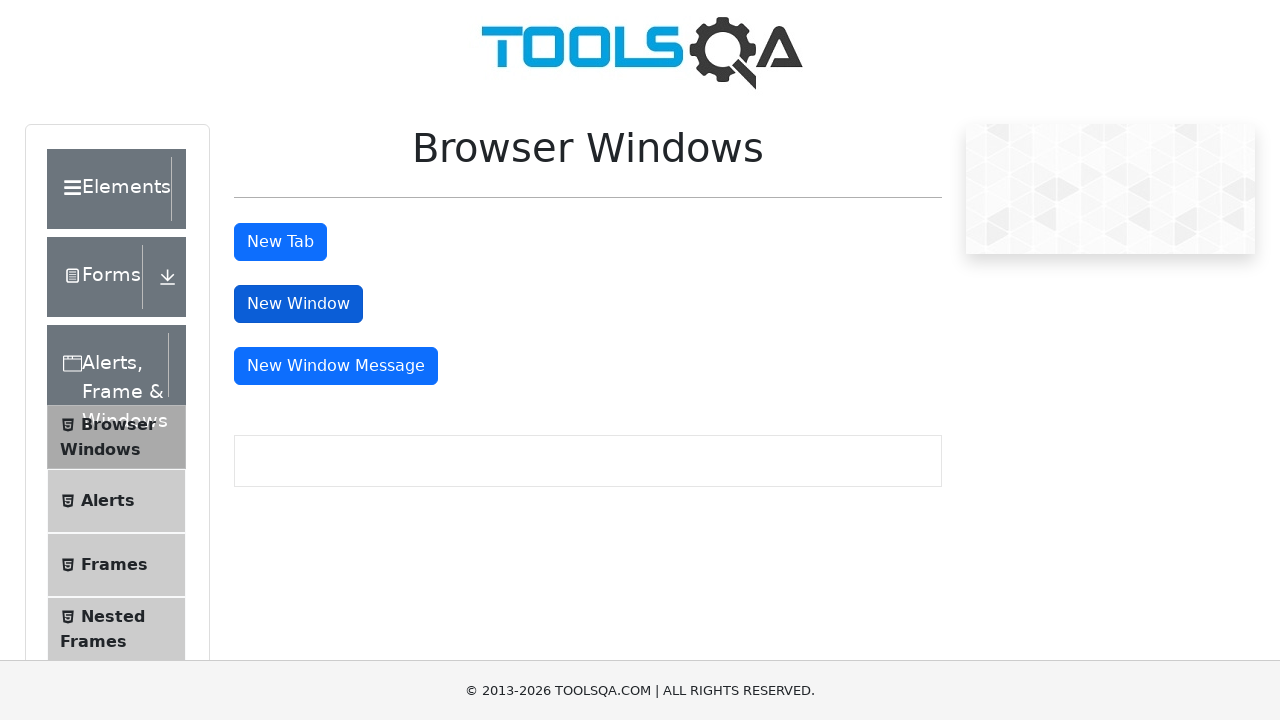